Tests checkbox functionality by clicking on a "Bike" checkbox and verifying it becomes selected

Starting URL: http://only-testing-blog.blogspot.in/2013/11/new-test.html

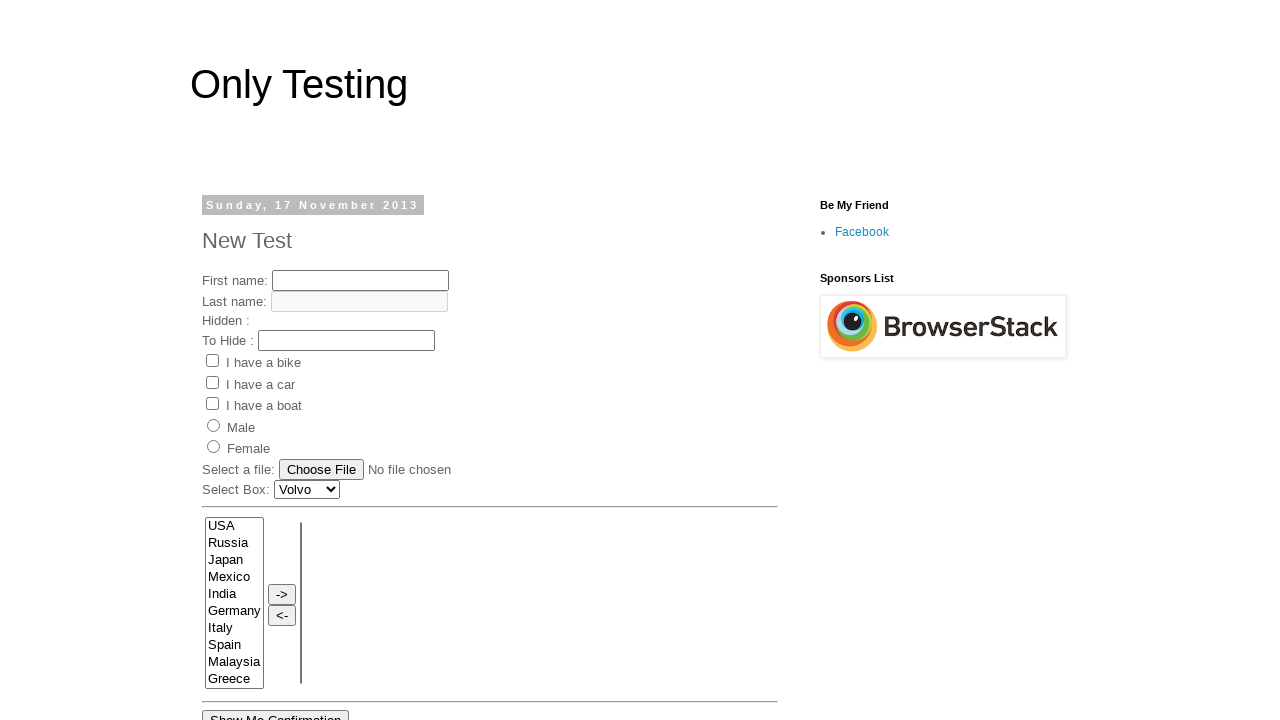

Clicked on the Bike checkbox at (212, 361) on input[value='Bike']
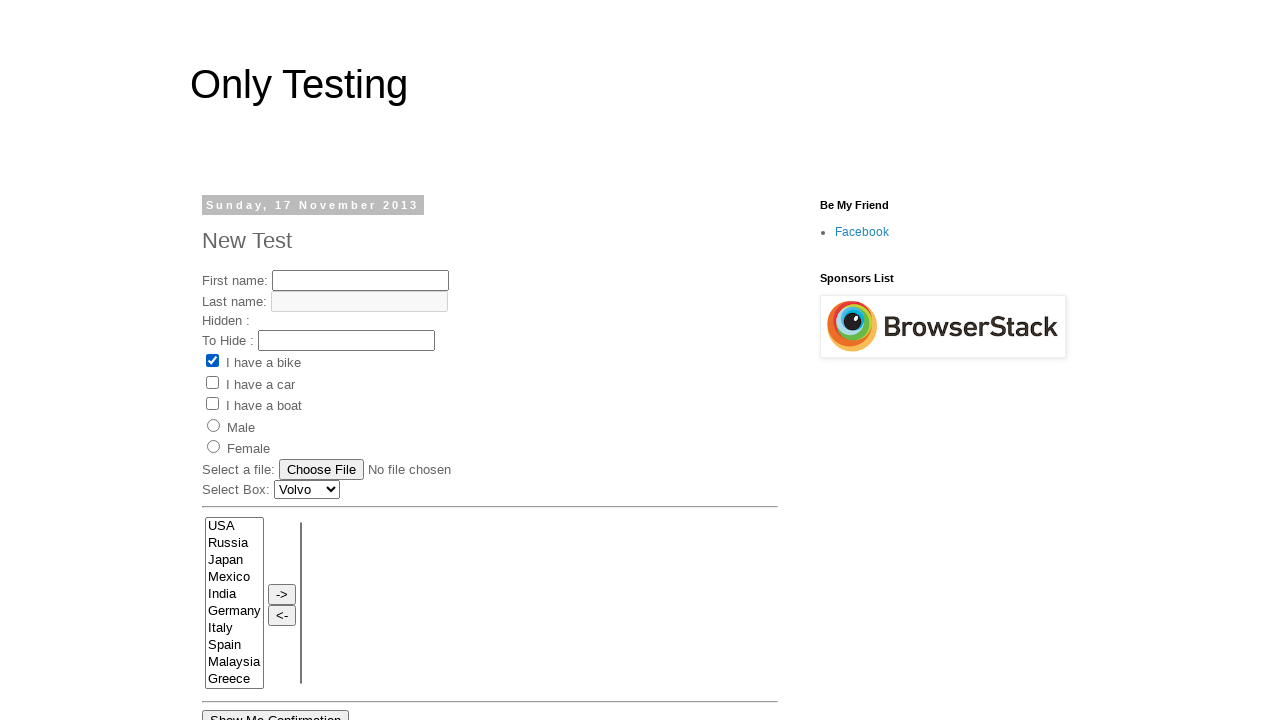

Located the Bike checkbox element
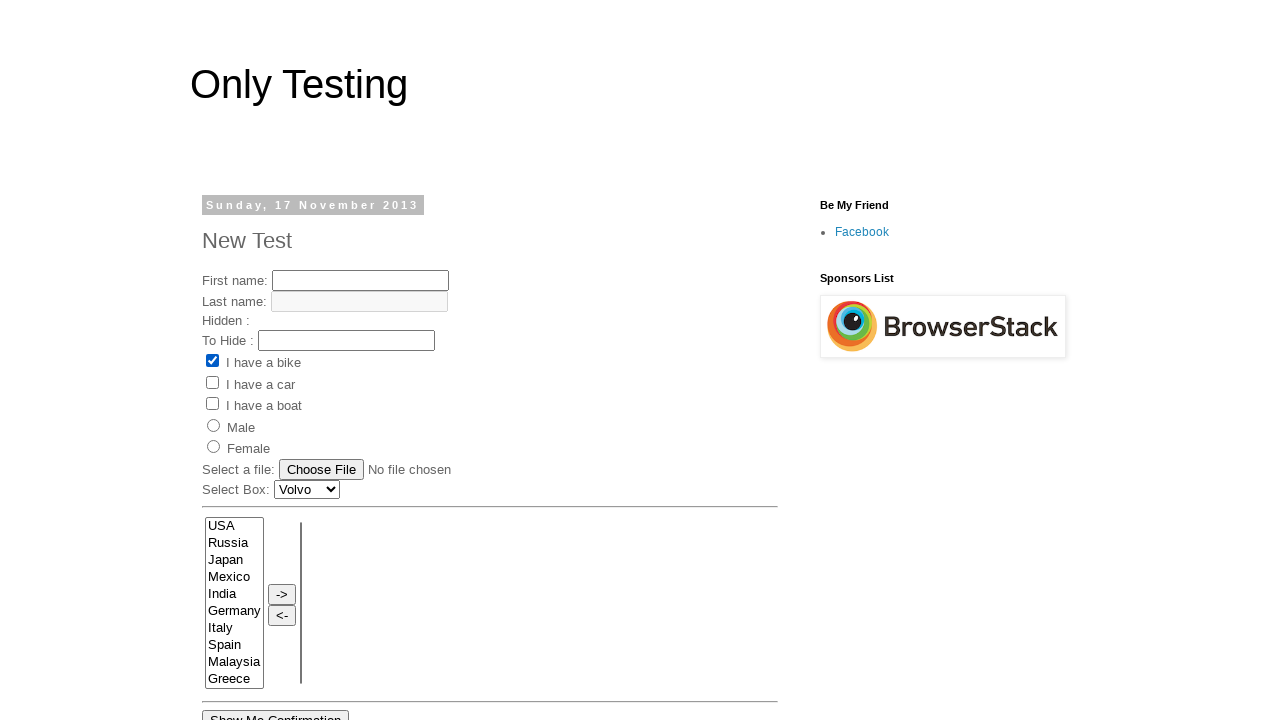

Verified that the Bike checkbox is selected
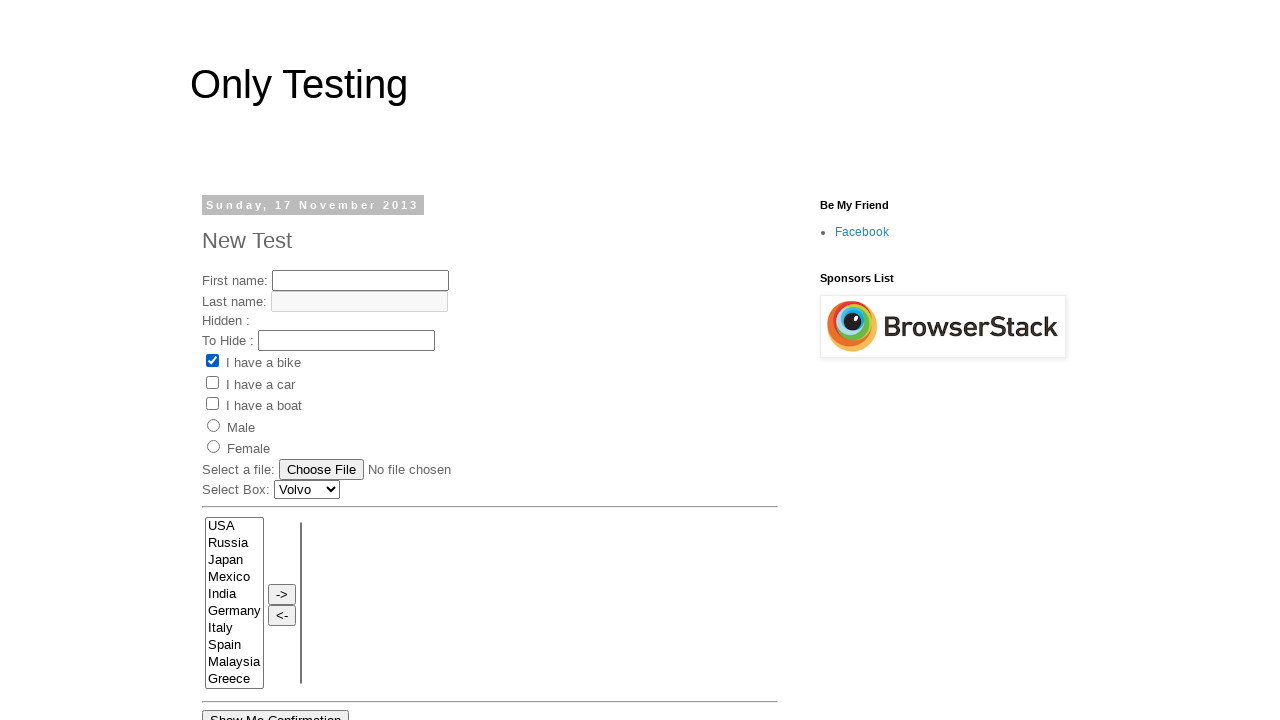

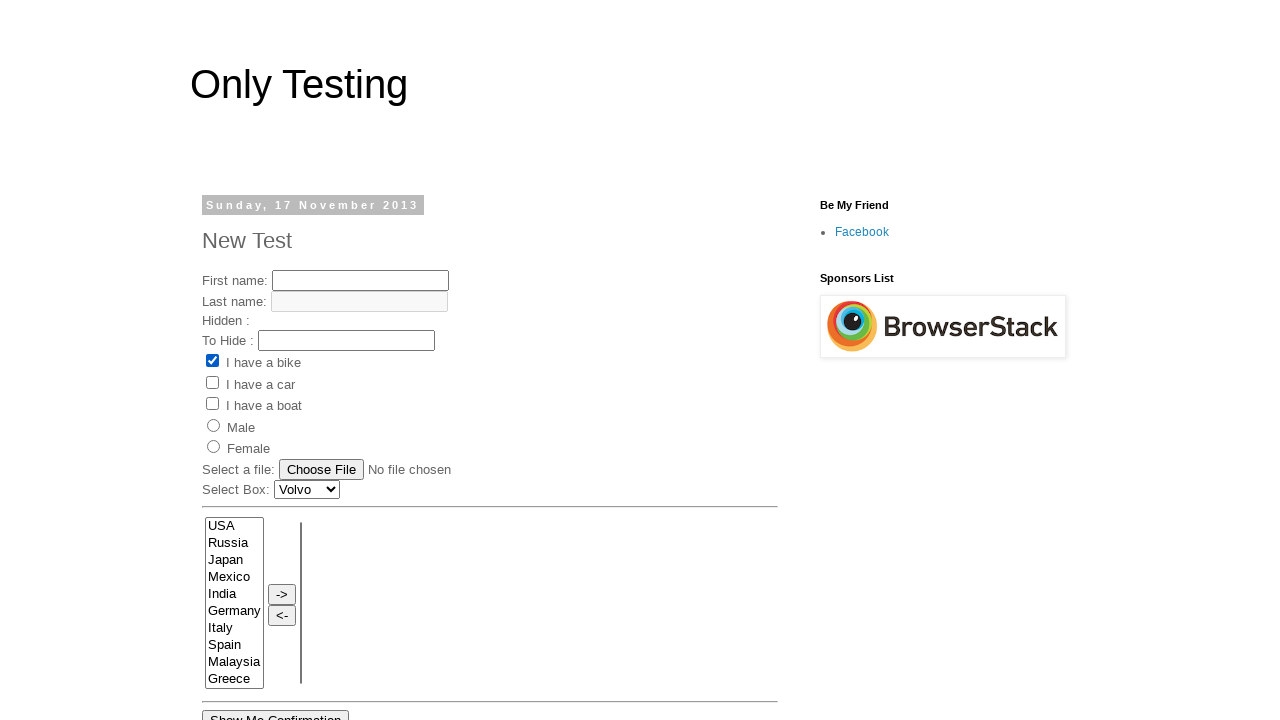